Tests scrollbar handling by scrolling a hidden button into view and clicking it

Starting URL: http://www.uitestingplayground.com/scrollbars

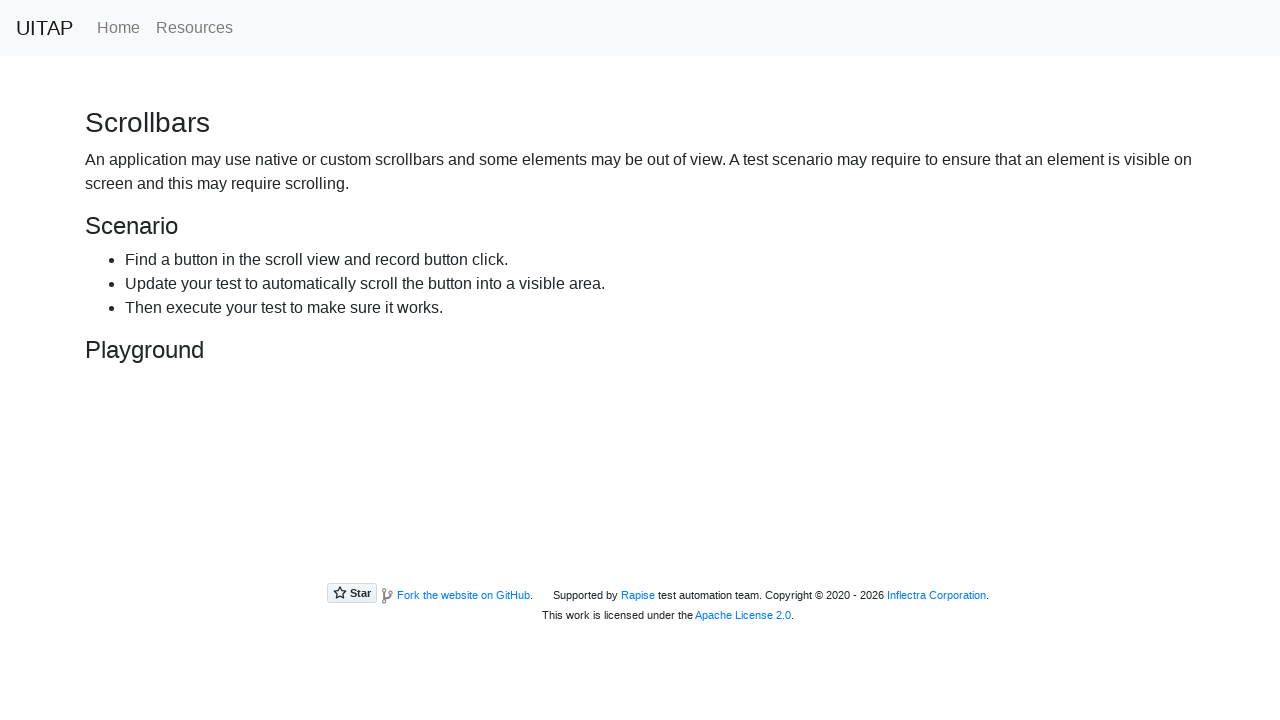

Located the hidden button element
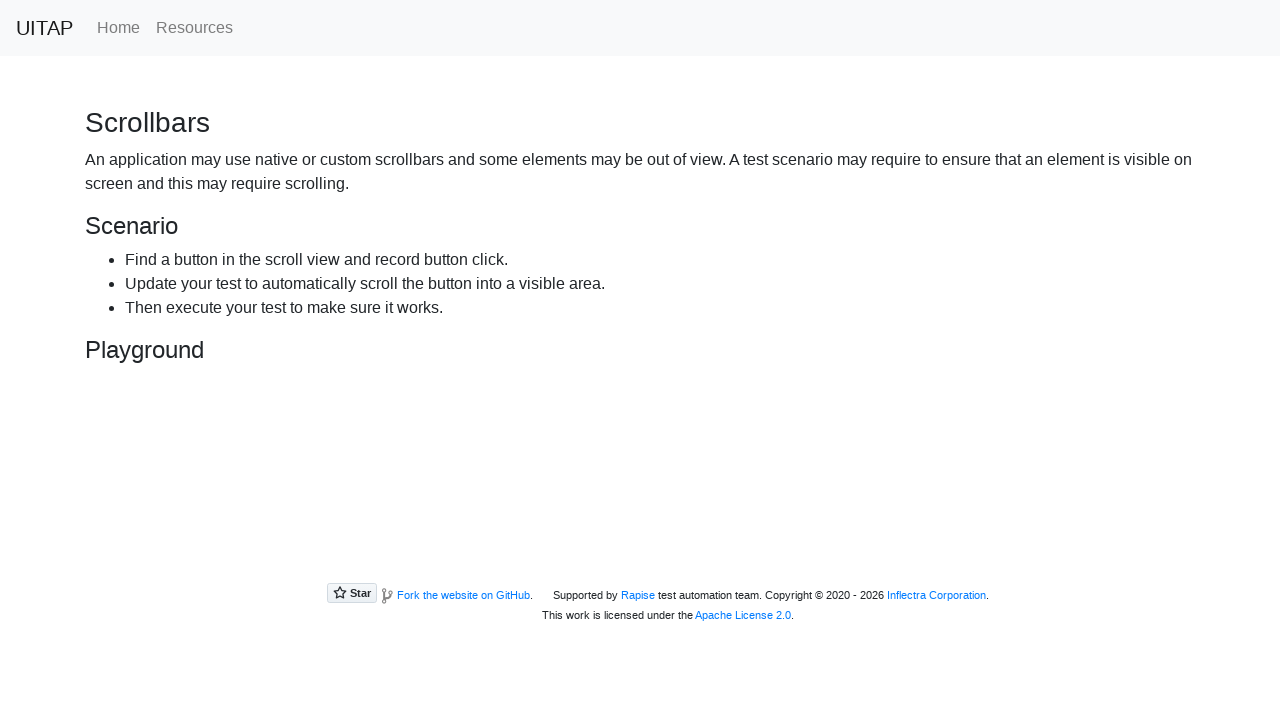

Scrolled hidden button into view
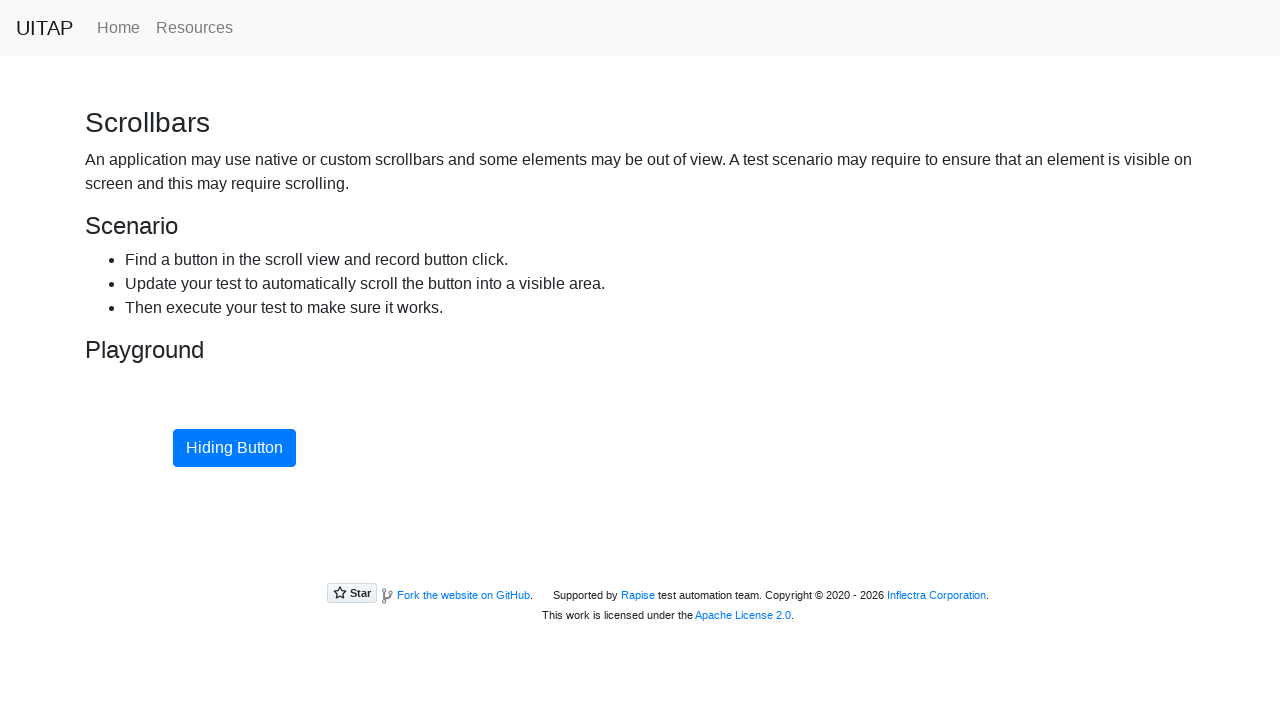

Waited 500ms for scrolling animation to complete
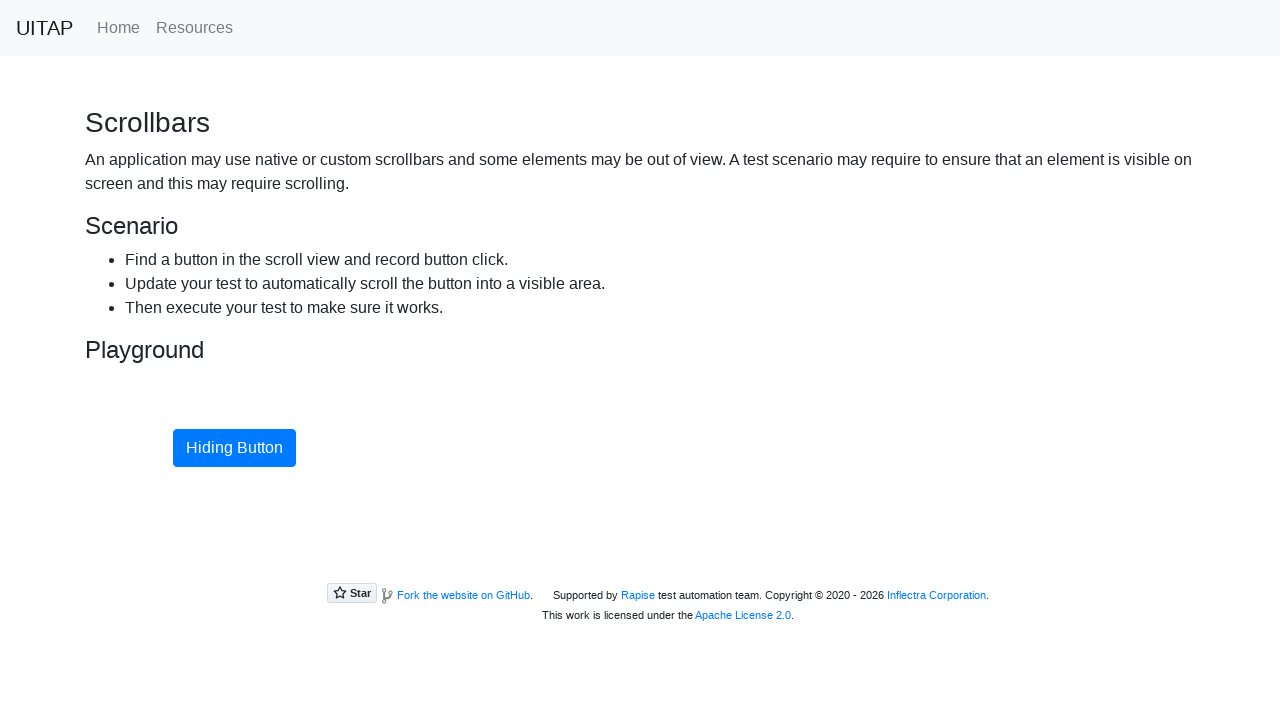

Clicked the hidden button at (234, 448) on #hidingButton
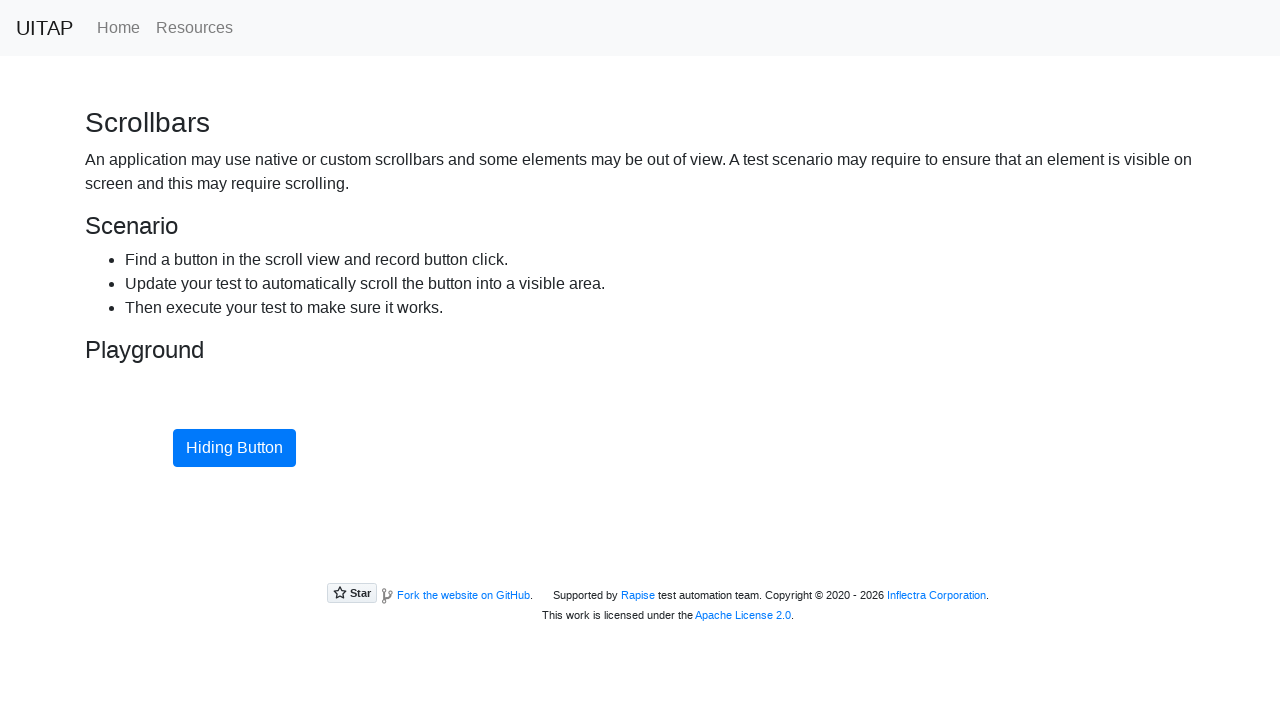

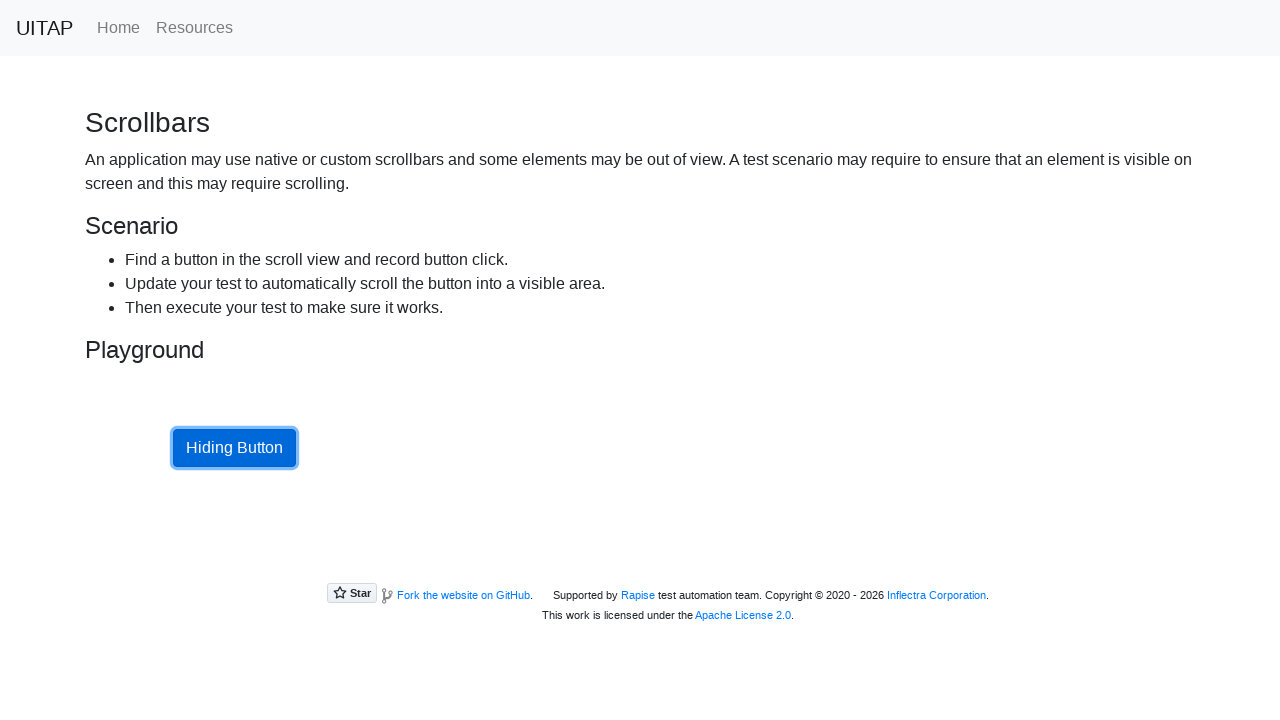